Tests that the Due column in table 1 sorts in descending order when clicked twice, by verifying each value is greater than or equal to the next value

Starting URL: http://the-internet.herokuapp.com/tables

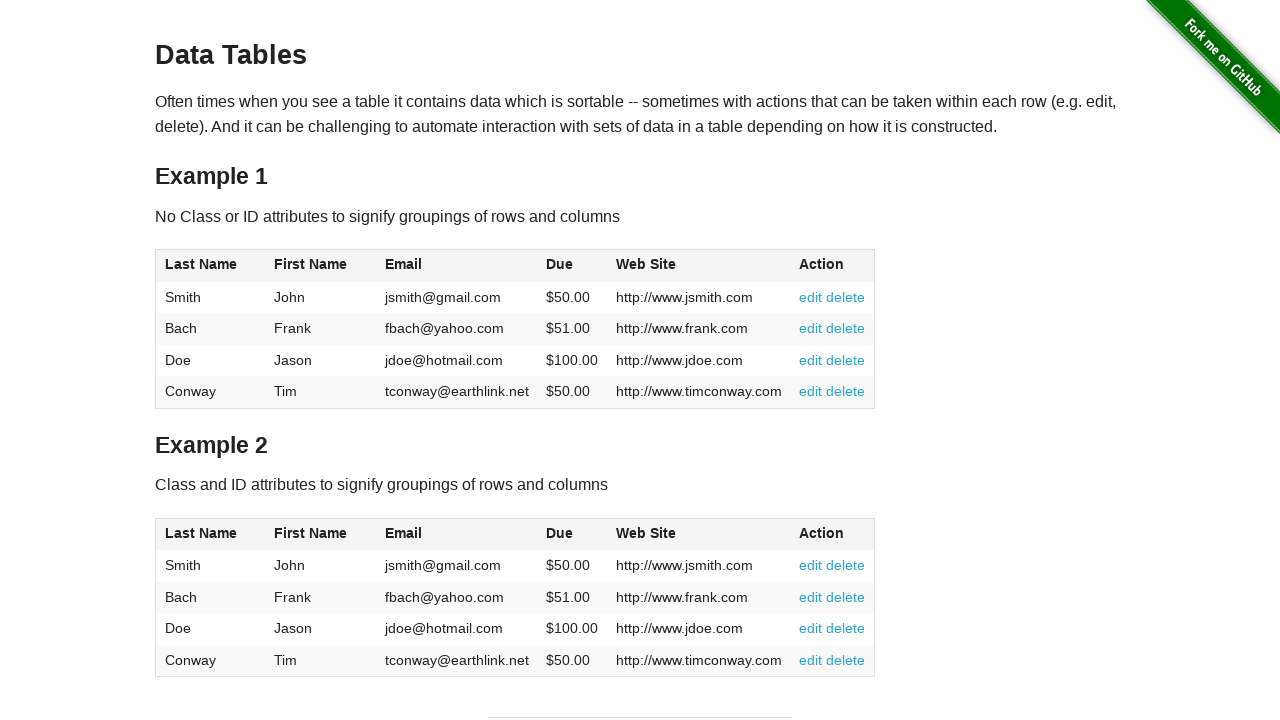

Clicked Due column header (first click) at (572, 266) on #table1 thead tr th:nth-of-type(4)
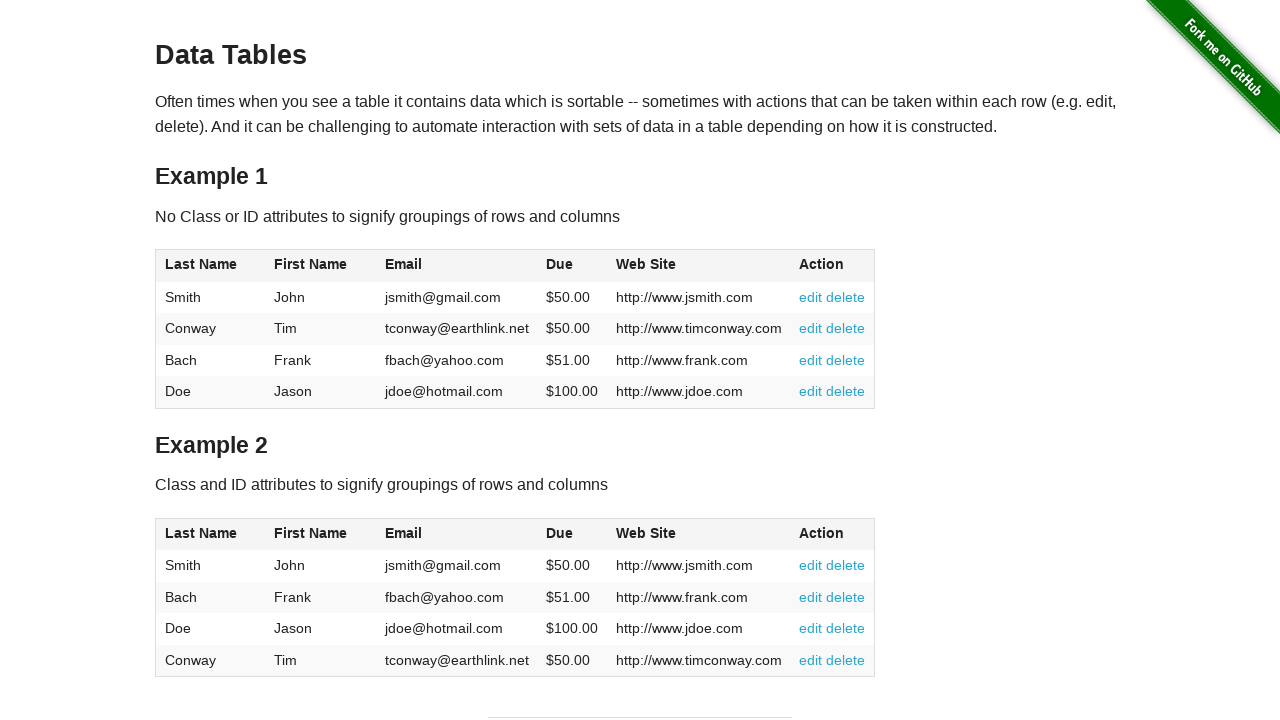

Clicked Due column header (second click to sort descending) at (572, 266) on #table1 thead tr th:nth-of-type(4)
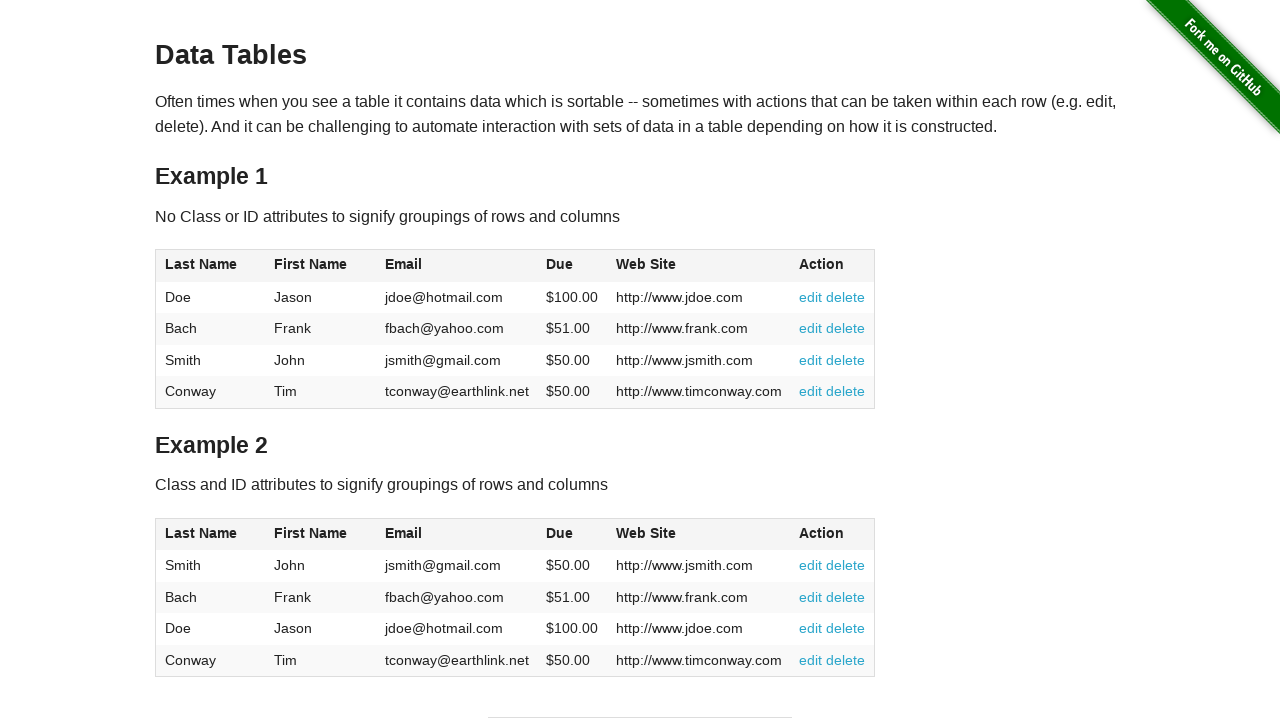

Waited for Due column cells to load in table 1
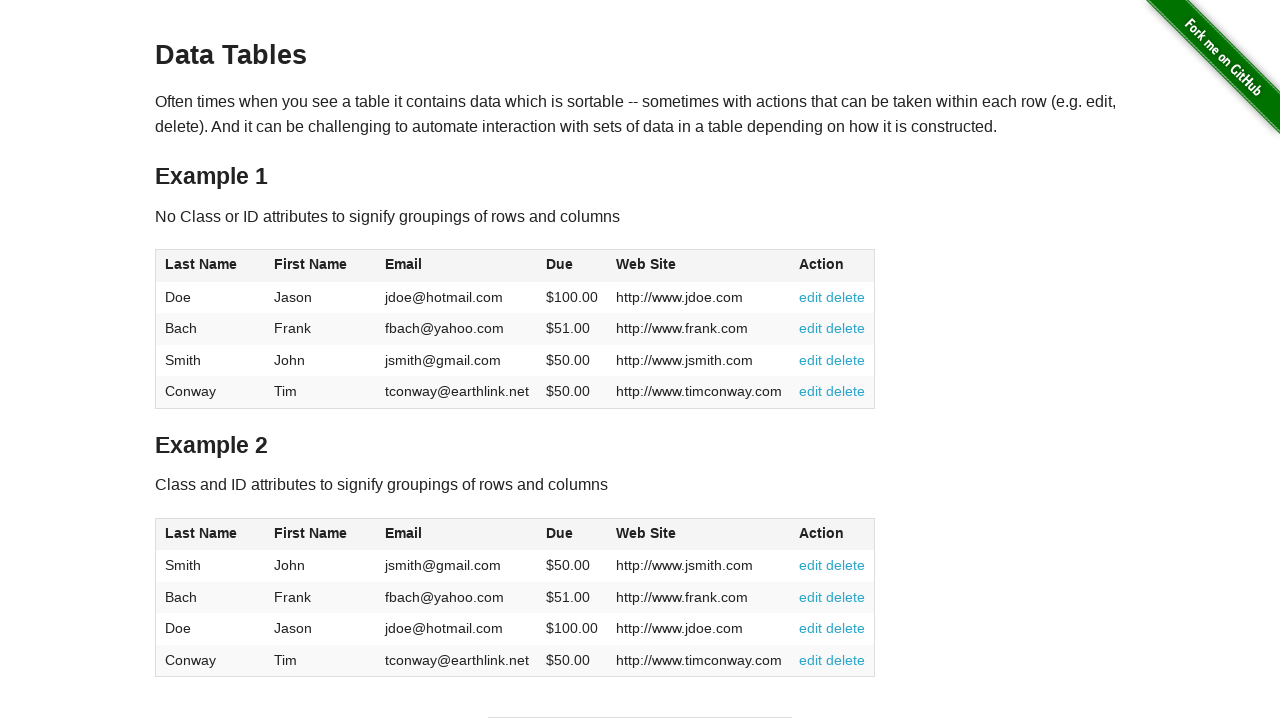

Retrieved all Due column values from table 1
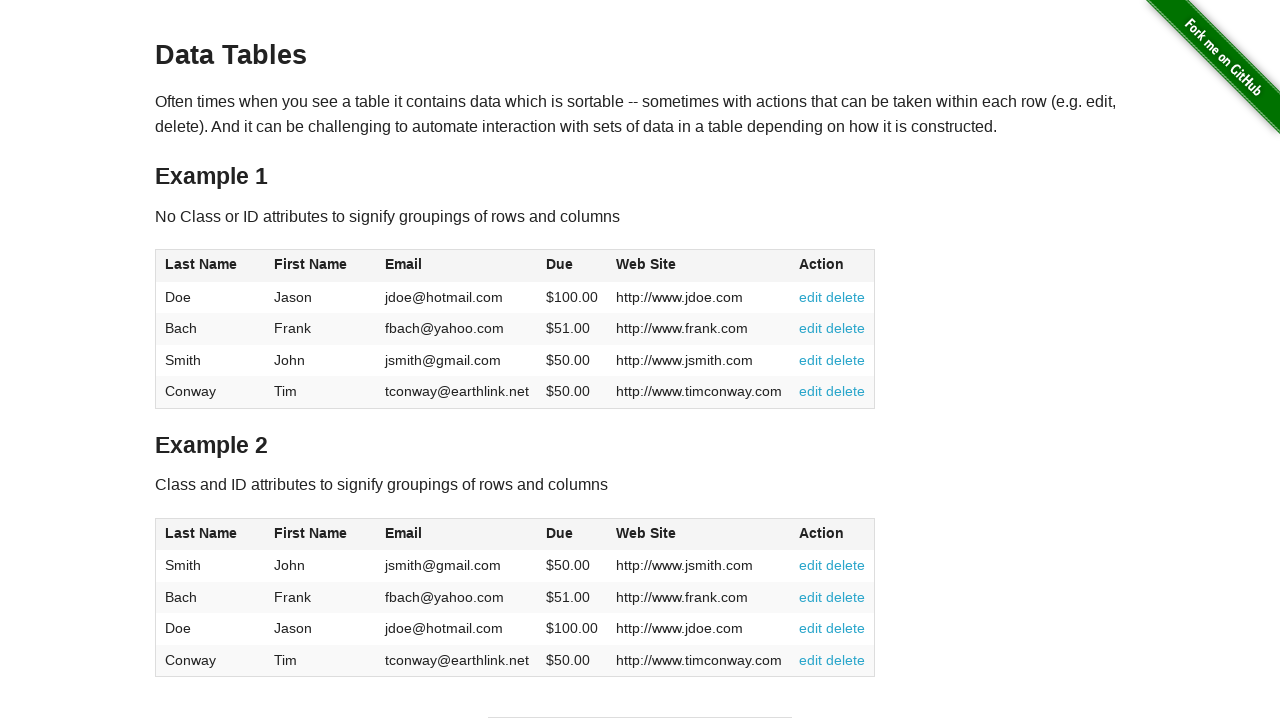

Parsed Due values: [100.0, 51.0, 50.0, 50.0]
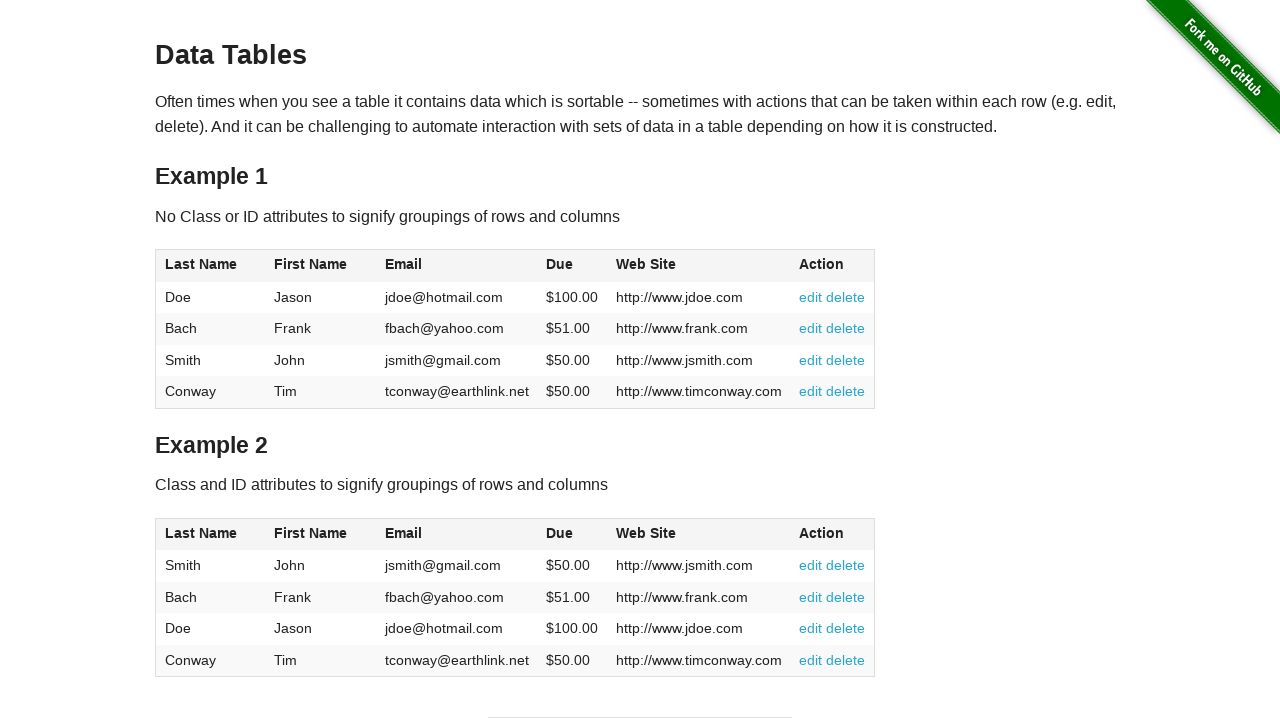

Verified descending order: 100.0 >= 51.0
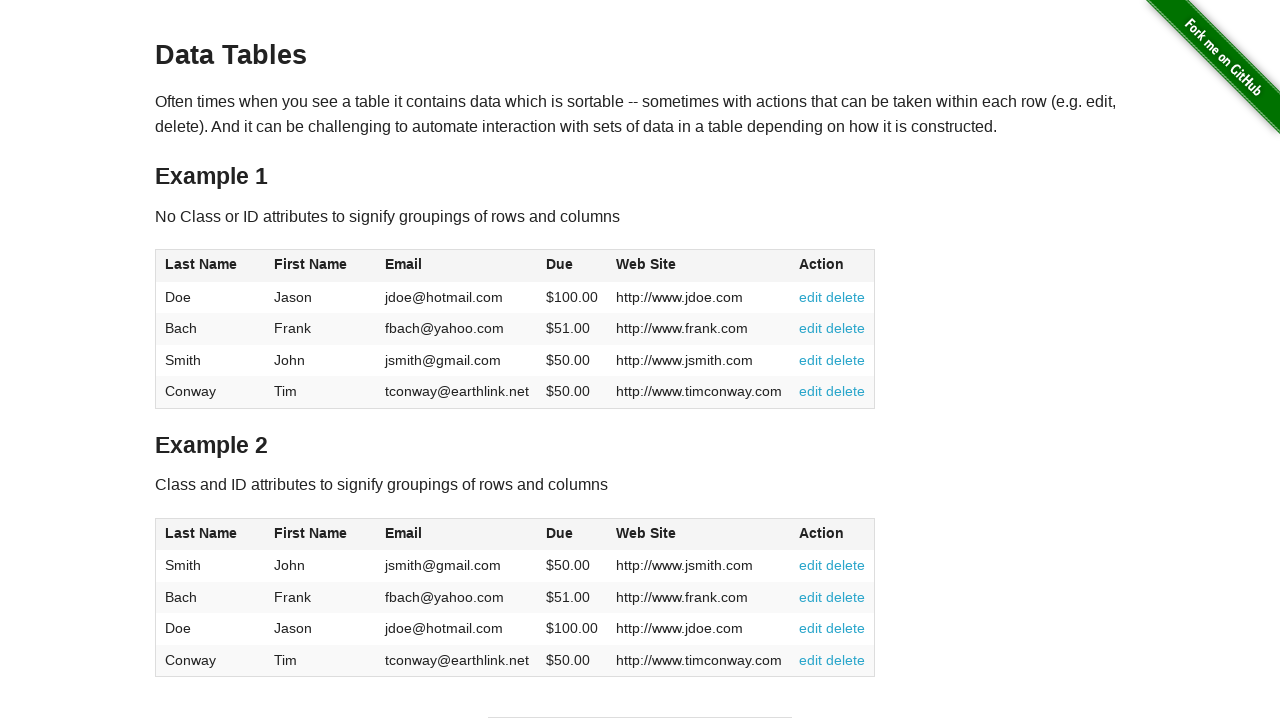

Verified descending order: 51.0 >= 50.0
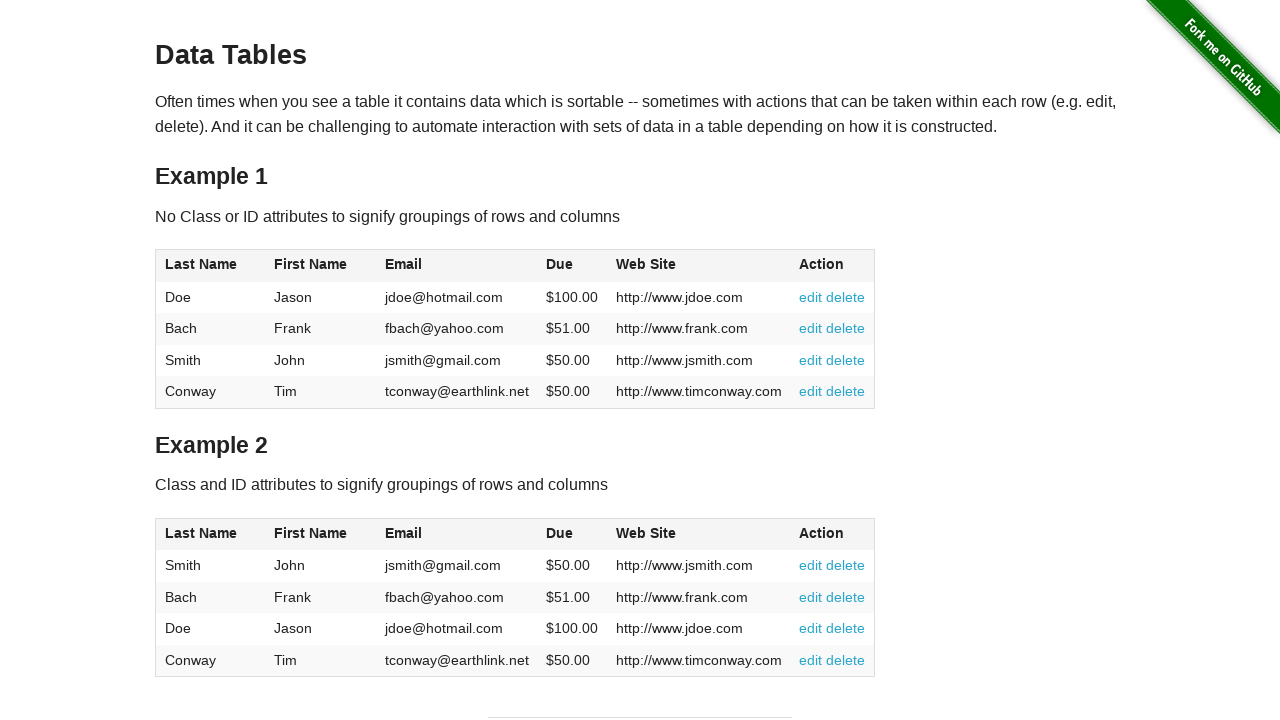

Verified descending order: 50.0 >= 50.0
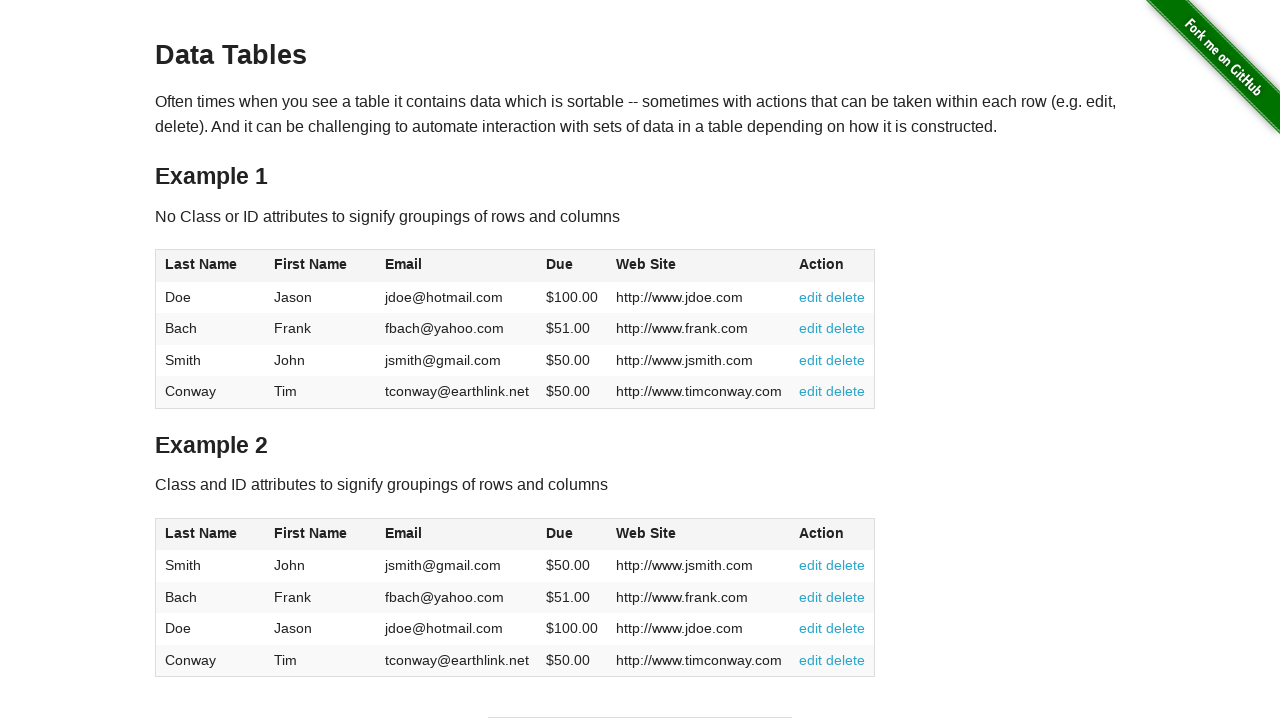

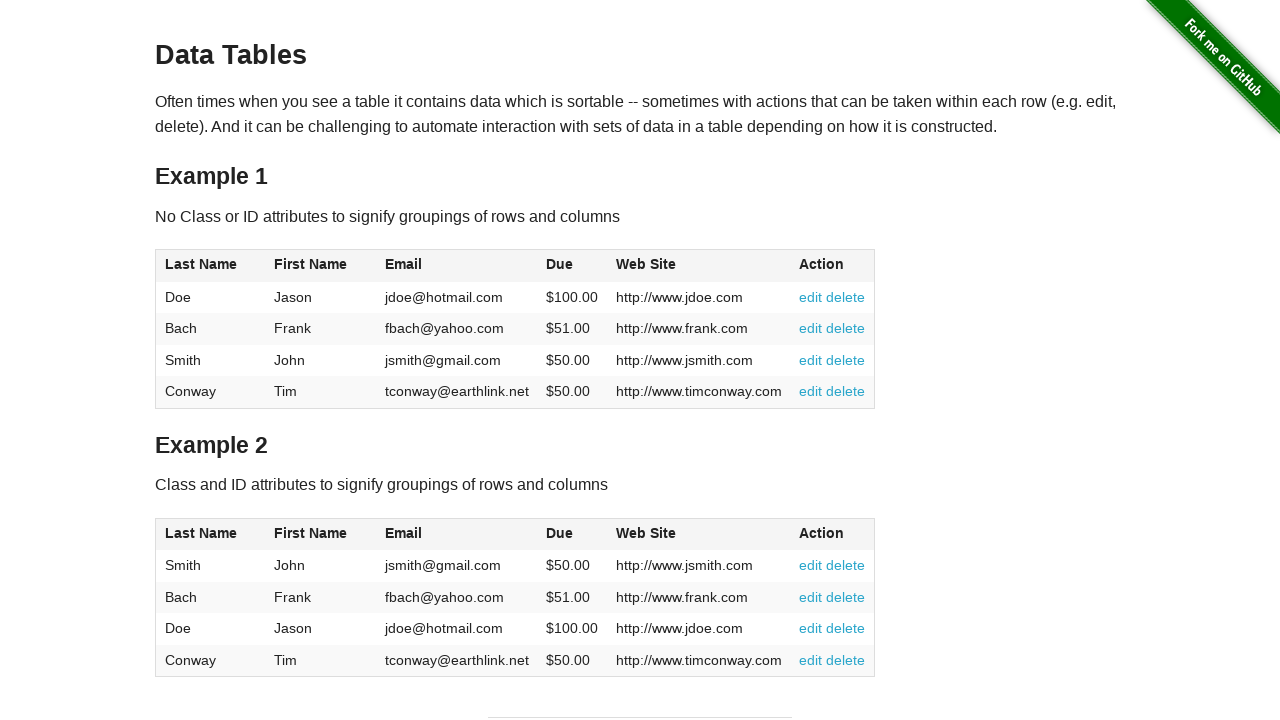